Tests the CMS Medicare Physician Fee Schedule search functionality by accepting the license agreement, entering a procedure code, and searching for fees.

Starting URL: https://www.cms.gov/medicare/physician-fee-schedule/search?Y=0&T=4&HT=0&CT=3&H1=99214&M=5

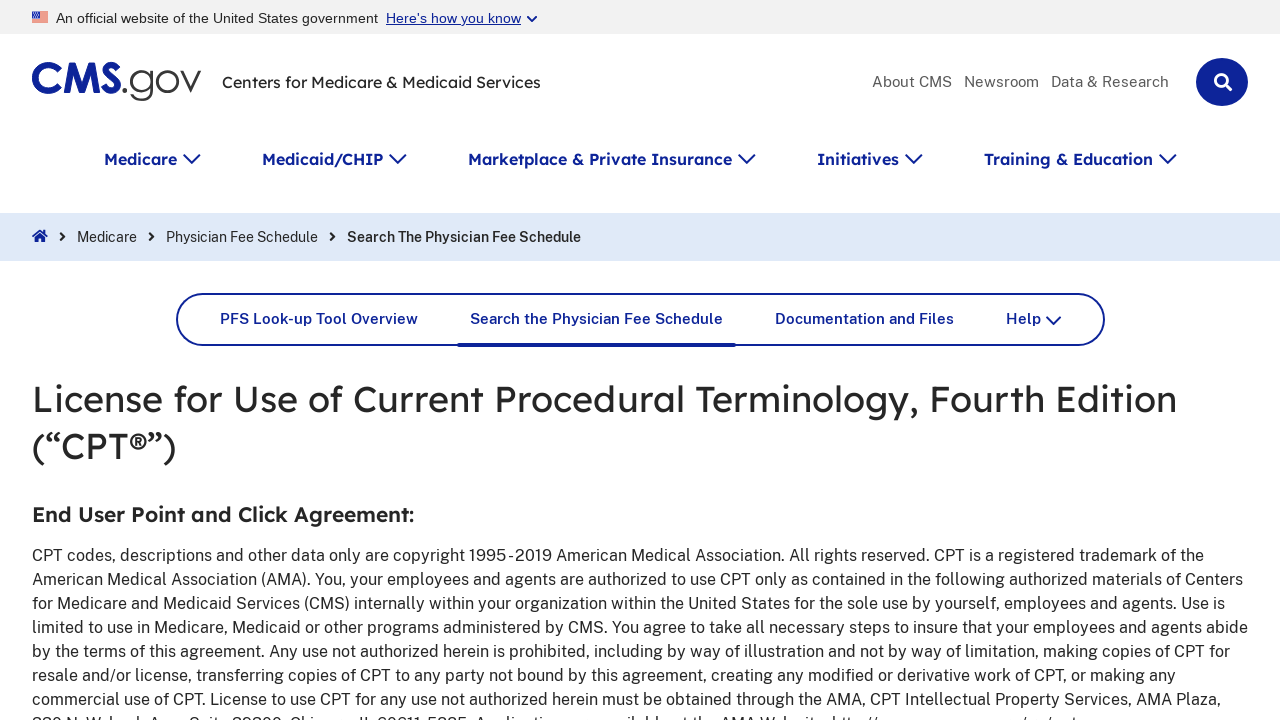

License agreement accept button appeared
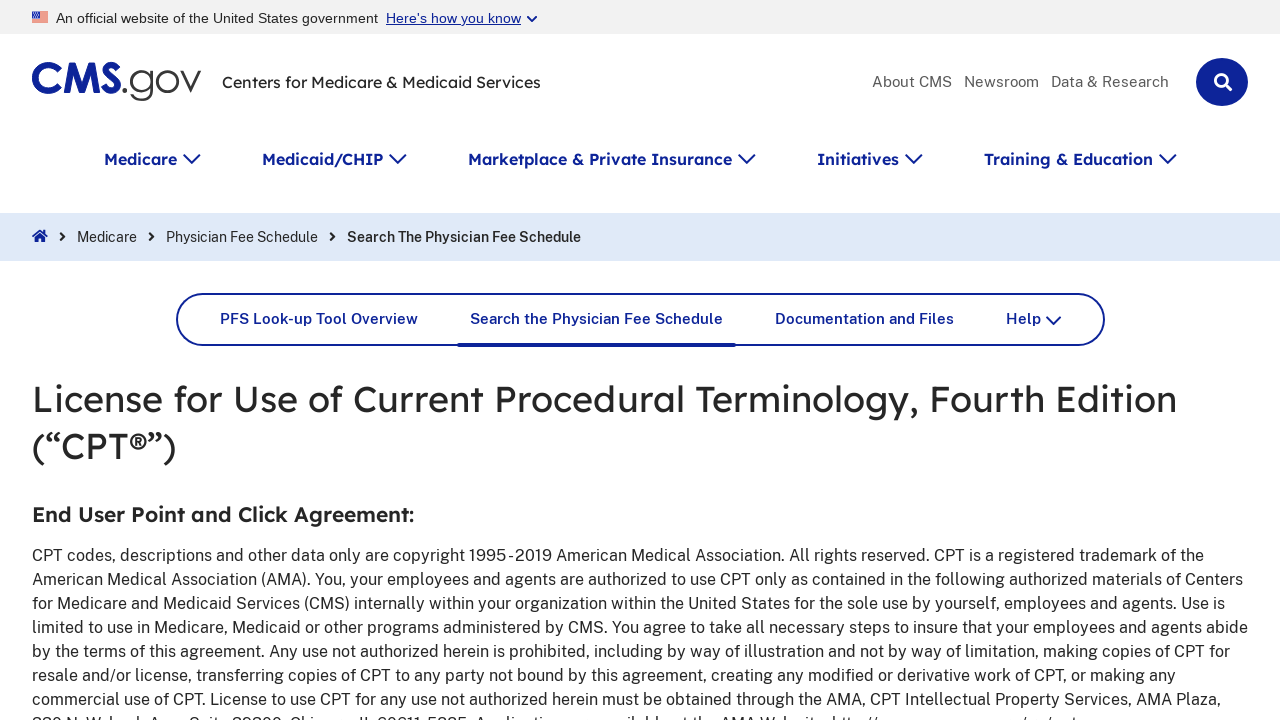

Clicked accept button for license agreement at (89, 360) on #acceptPFSLicense
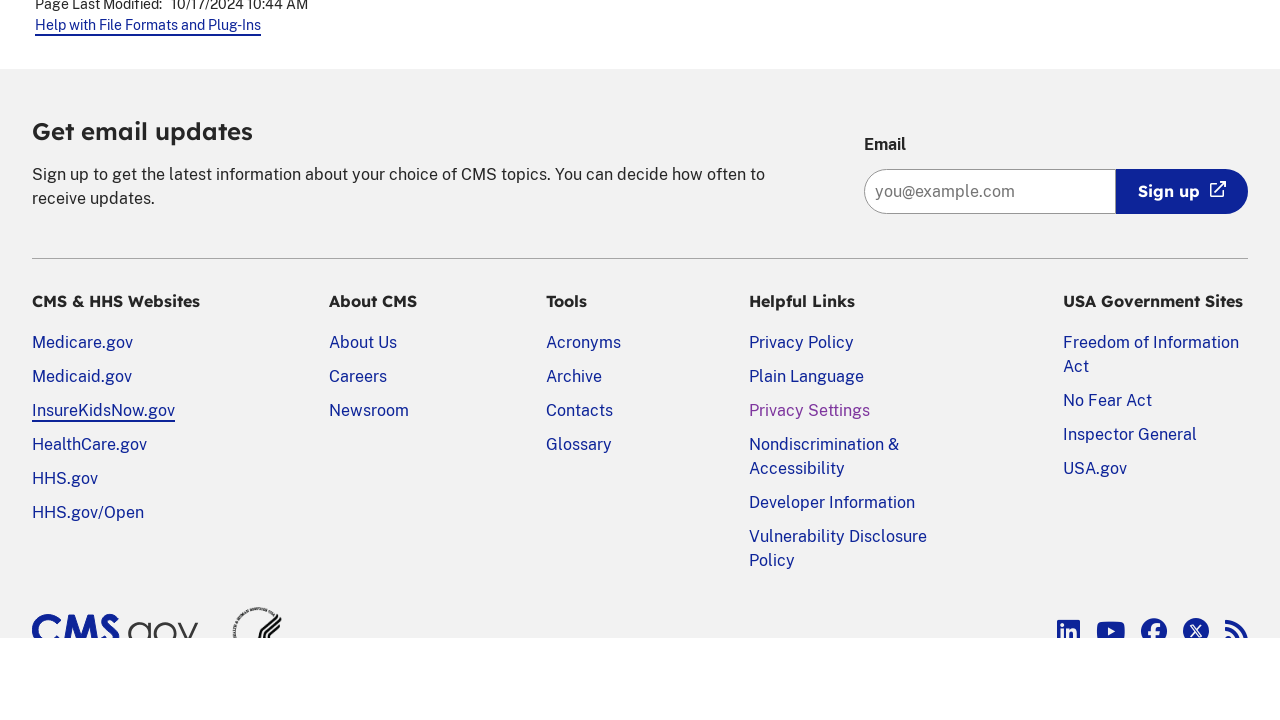

Procedure code input field appeared
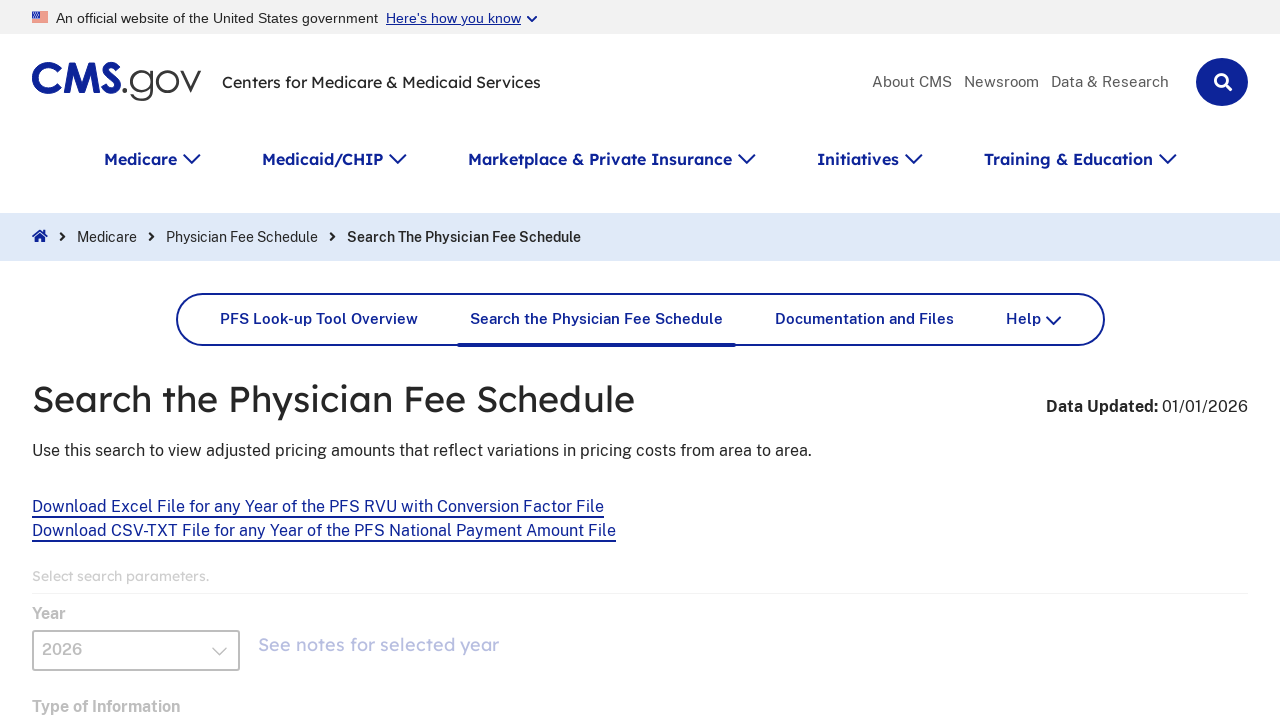

Entered procedure code '99214' in search field on #h1
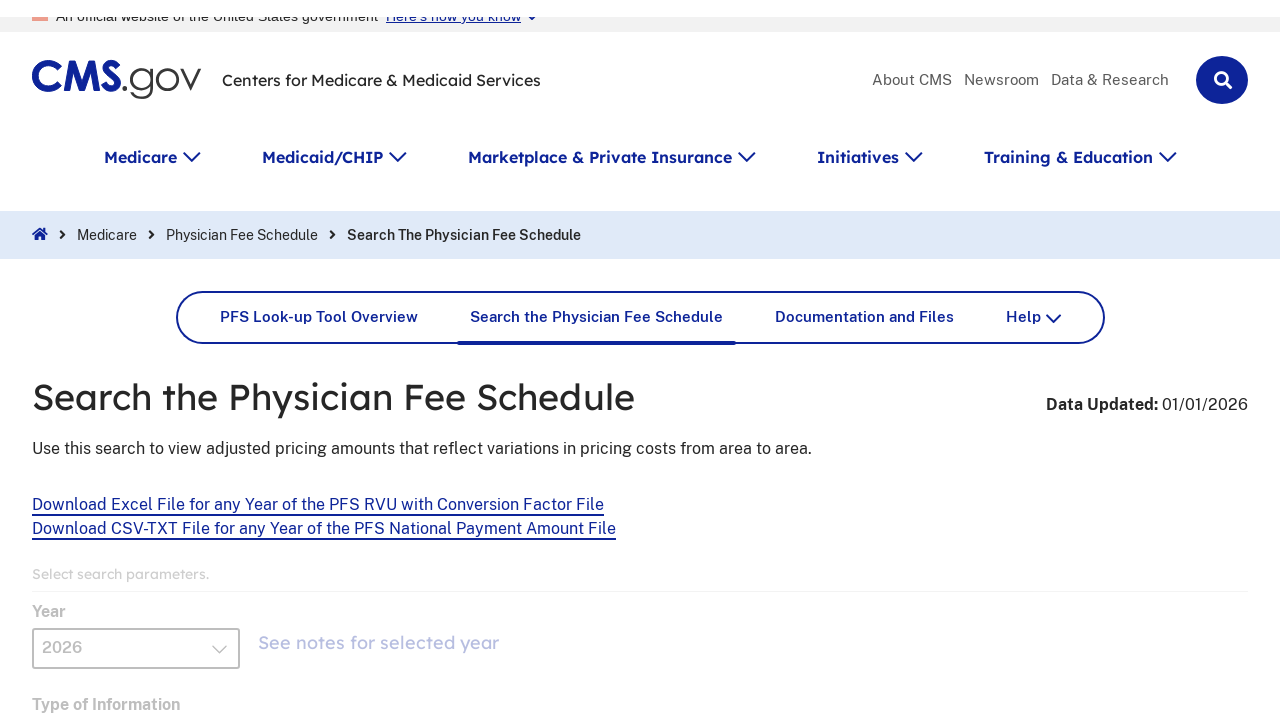

Search fees button appeared
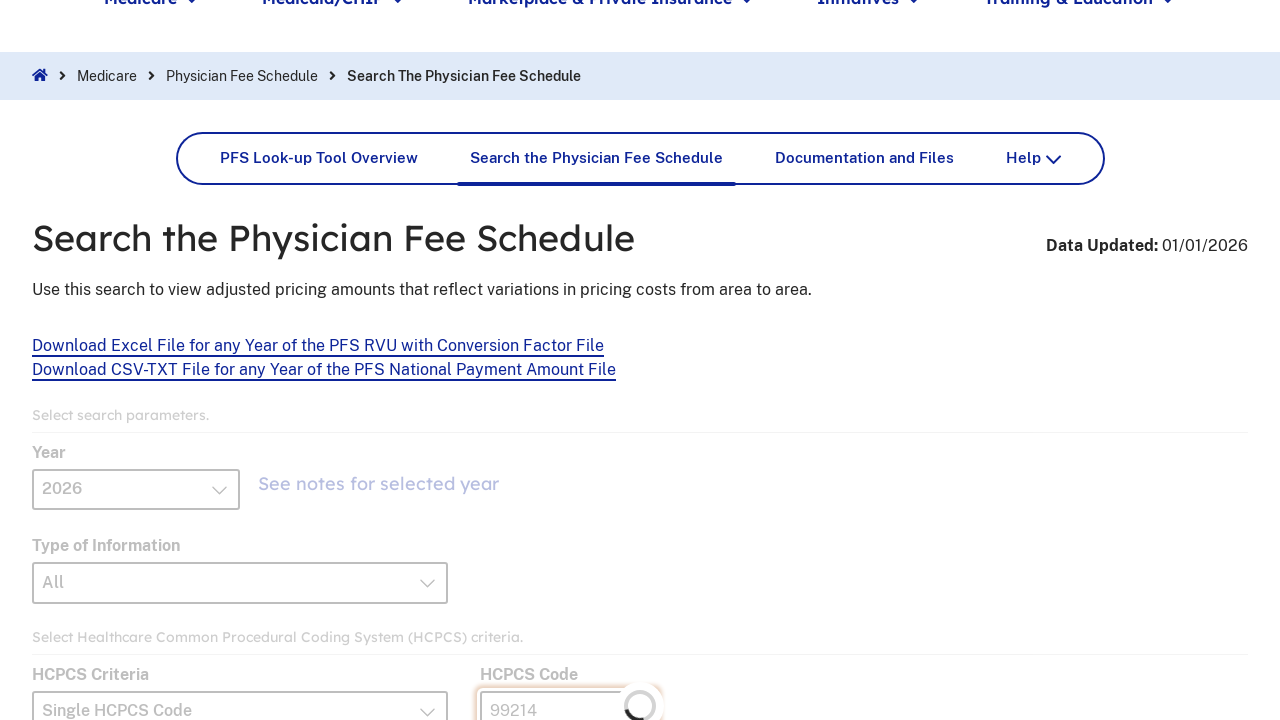

Clicked search fees button at (112, 360) on button:has-text('Search fees')
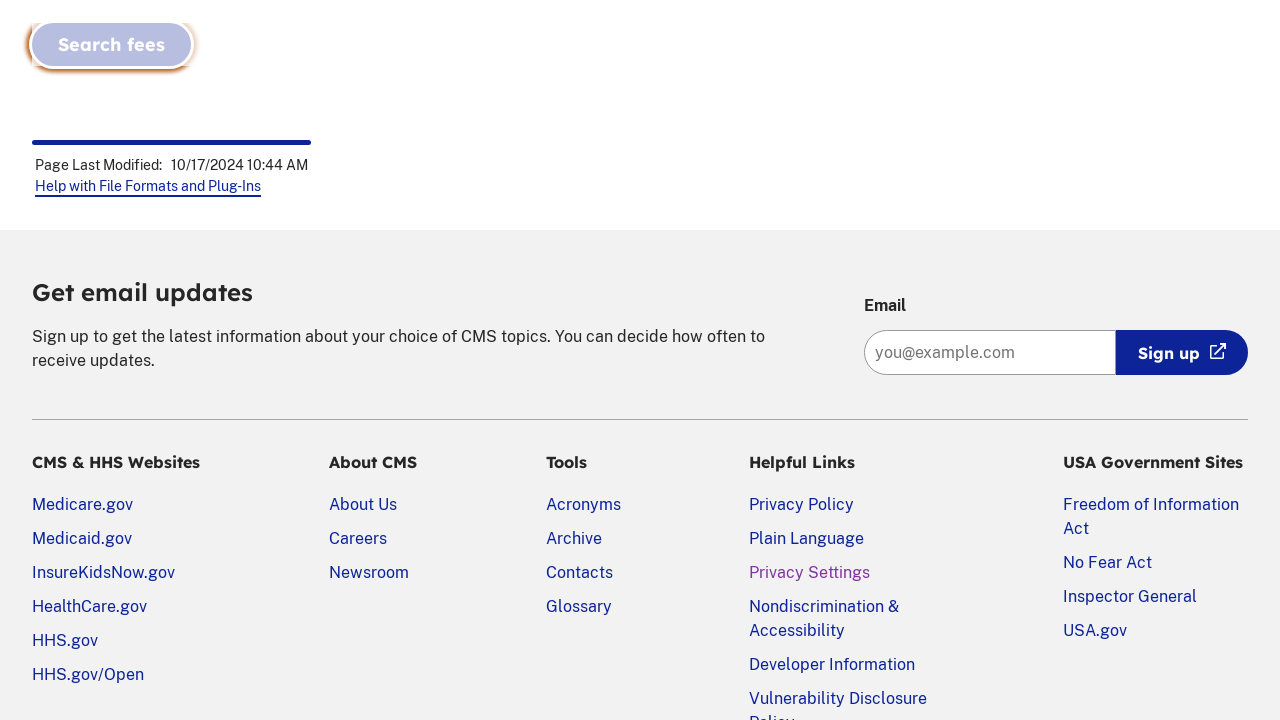

Network idle state reached, fee schedule results loaded
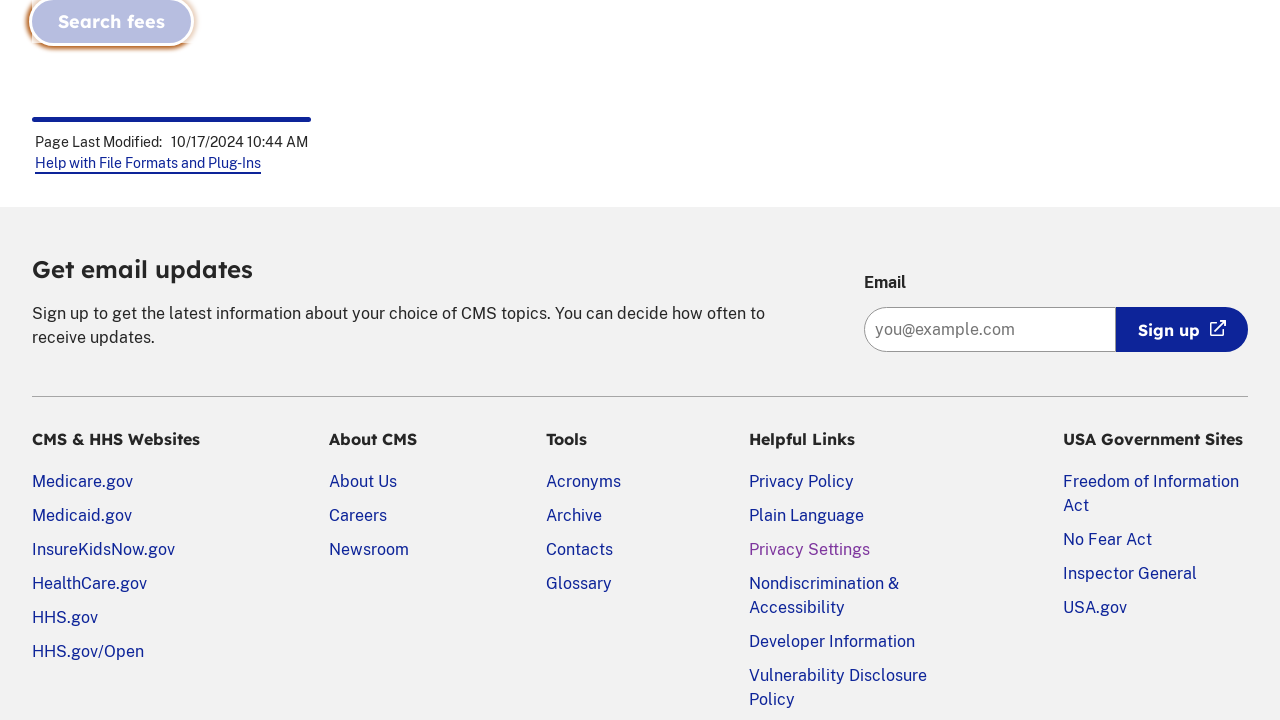

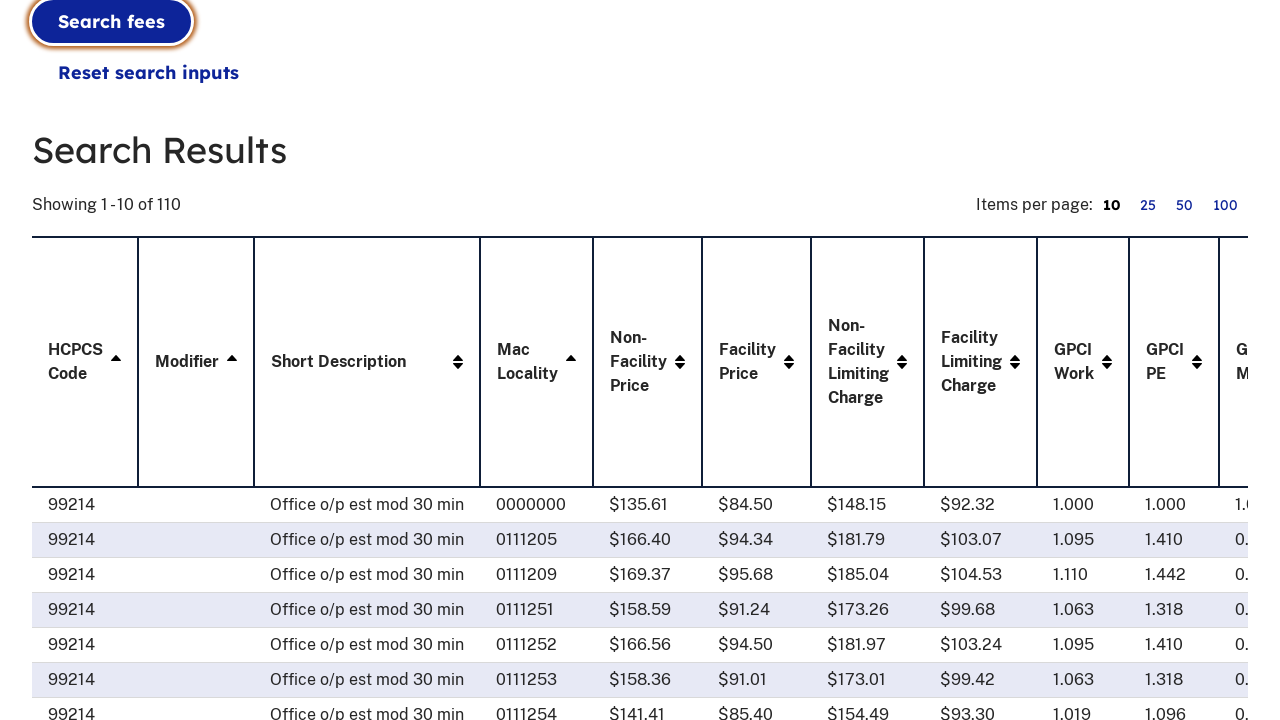